Tests clicking multiple buttons that become clickable at different times, refreshing the page between iterations

Starting URL: https://eviltester.github.io/synchole/buttons.html

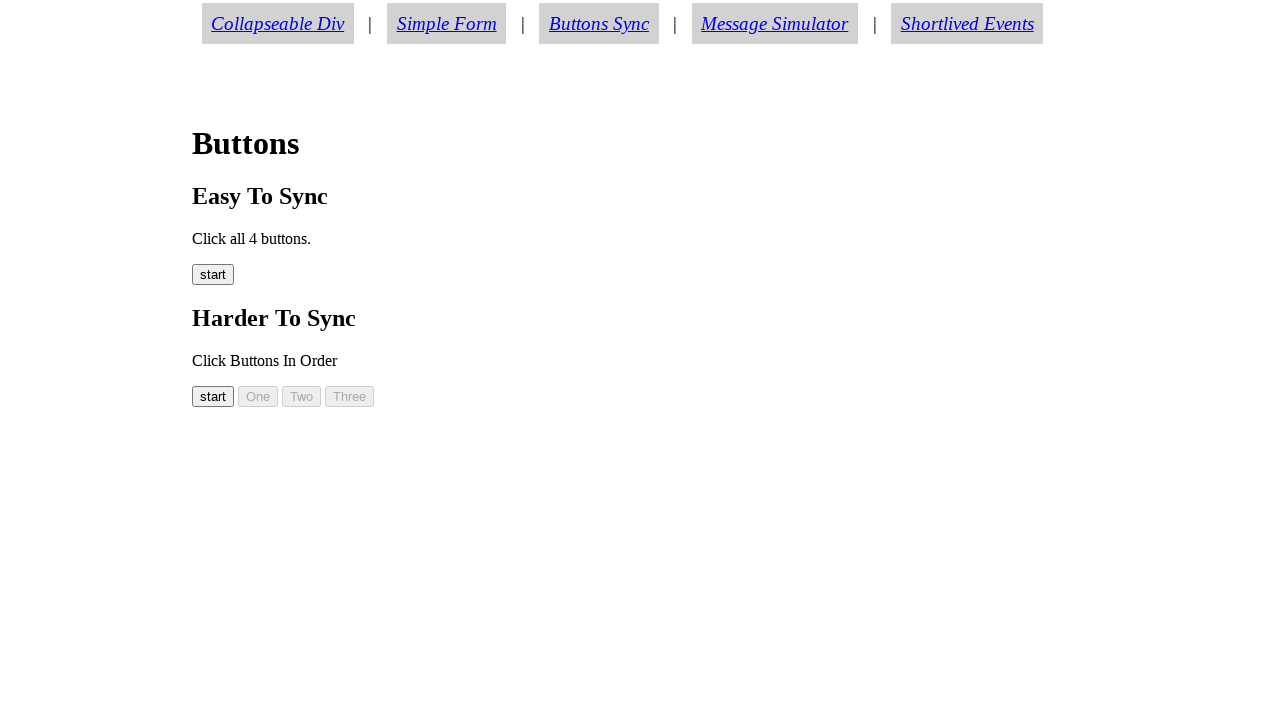

Waited for button00 to become visible
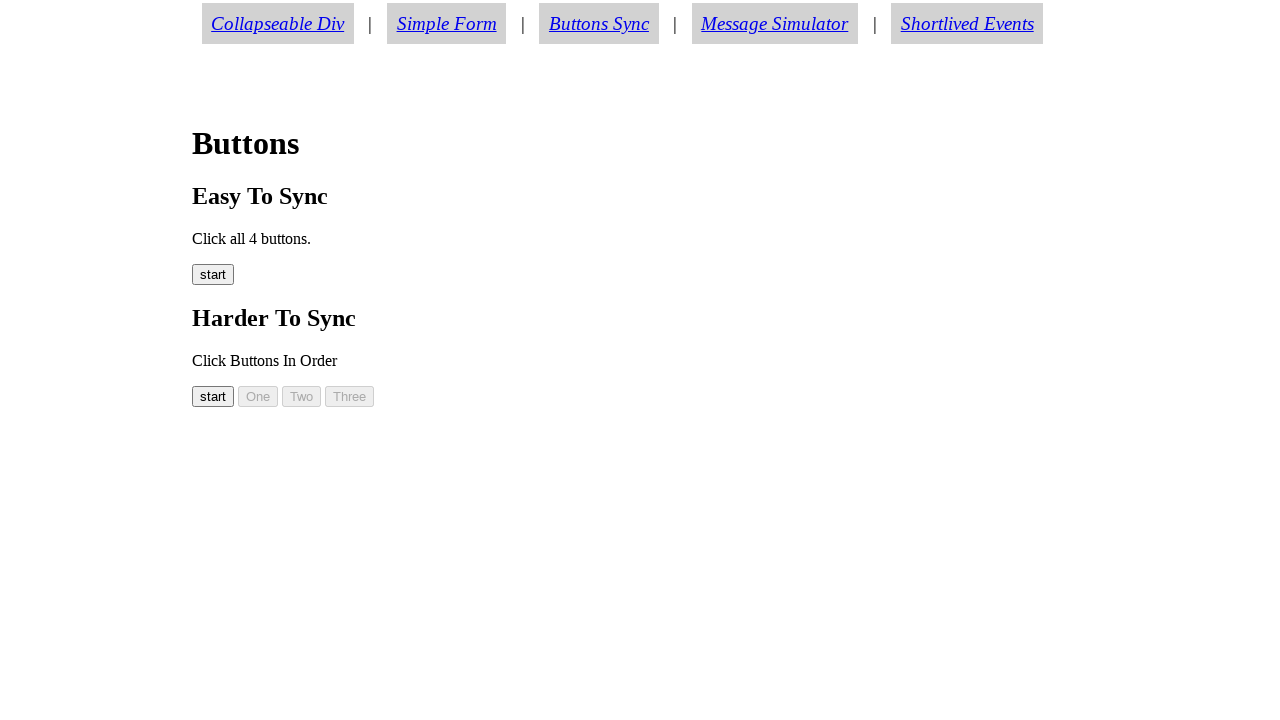

Clicked button00 at (213, 396) on #button00
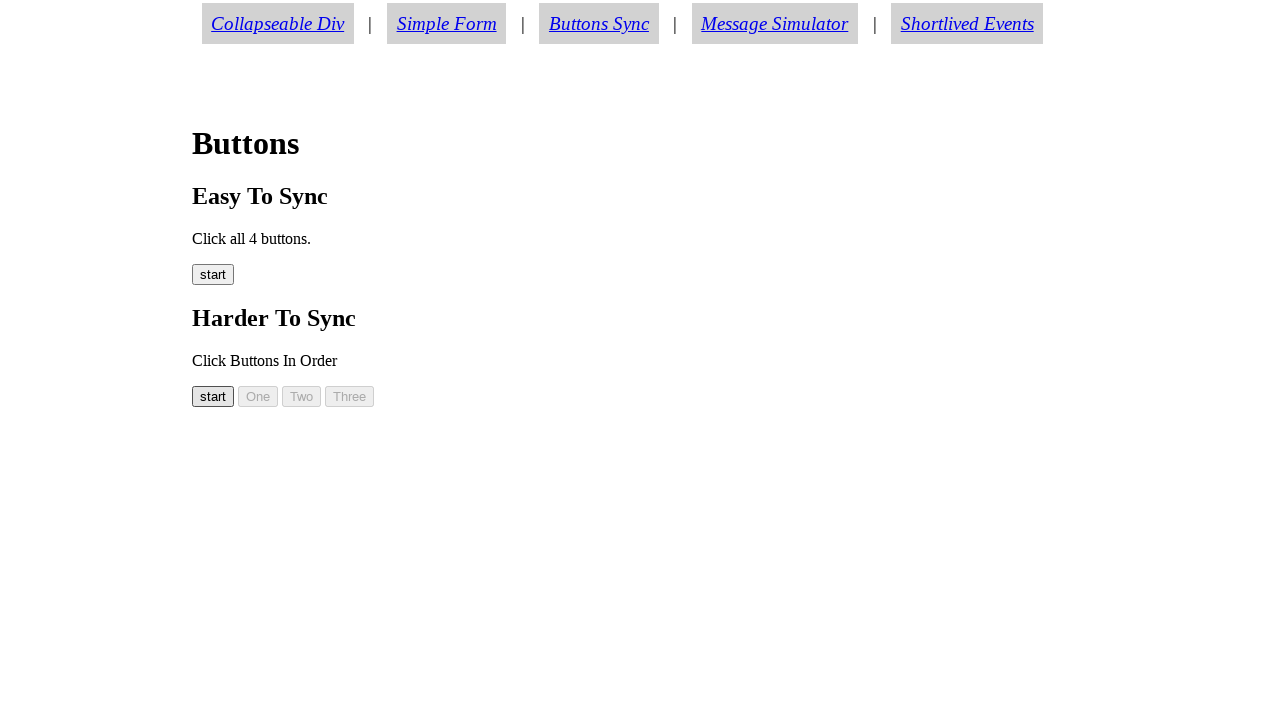

Waited for button01 to become visible
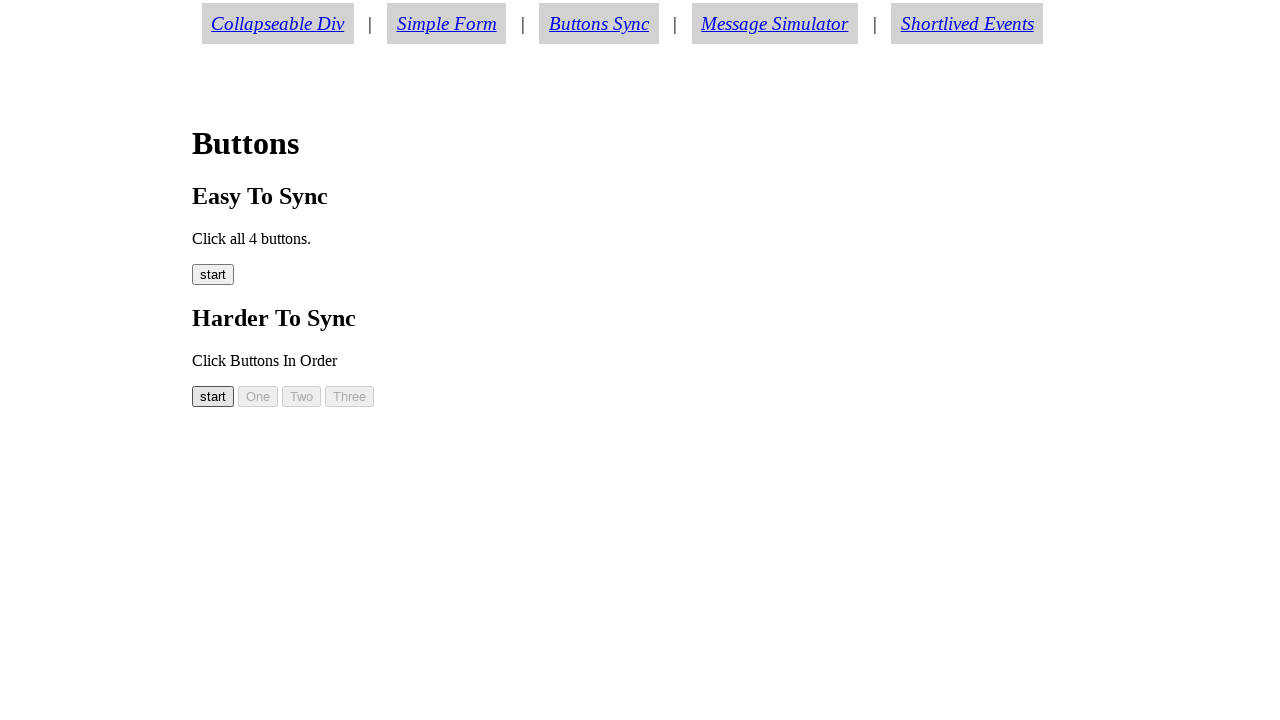

Clicked button01 at (258, 396) on #button01
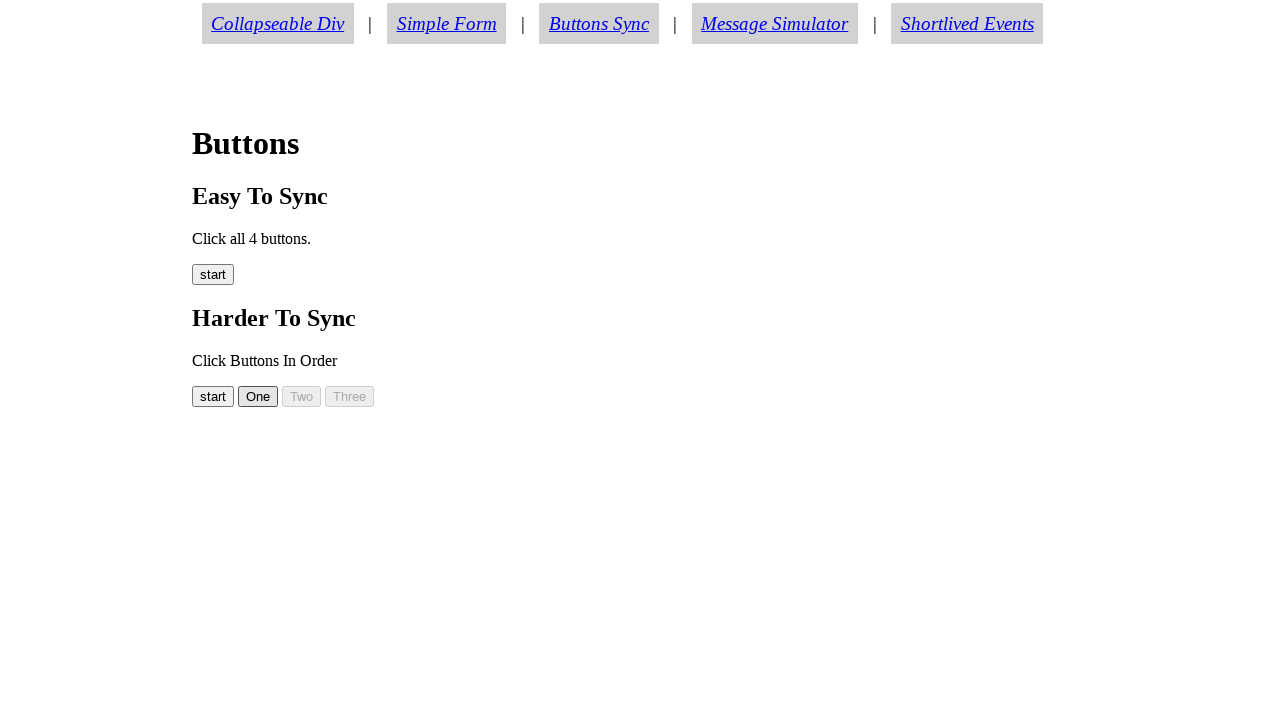

Waited for button02 to become visible
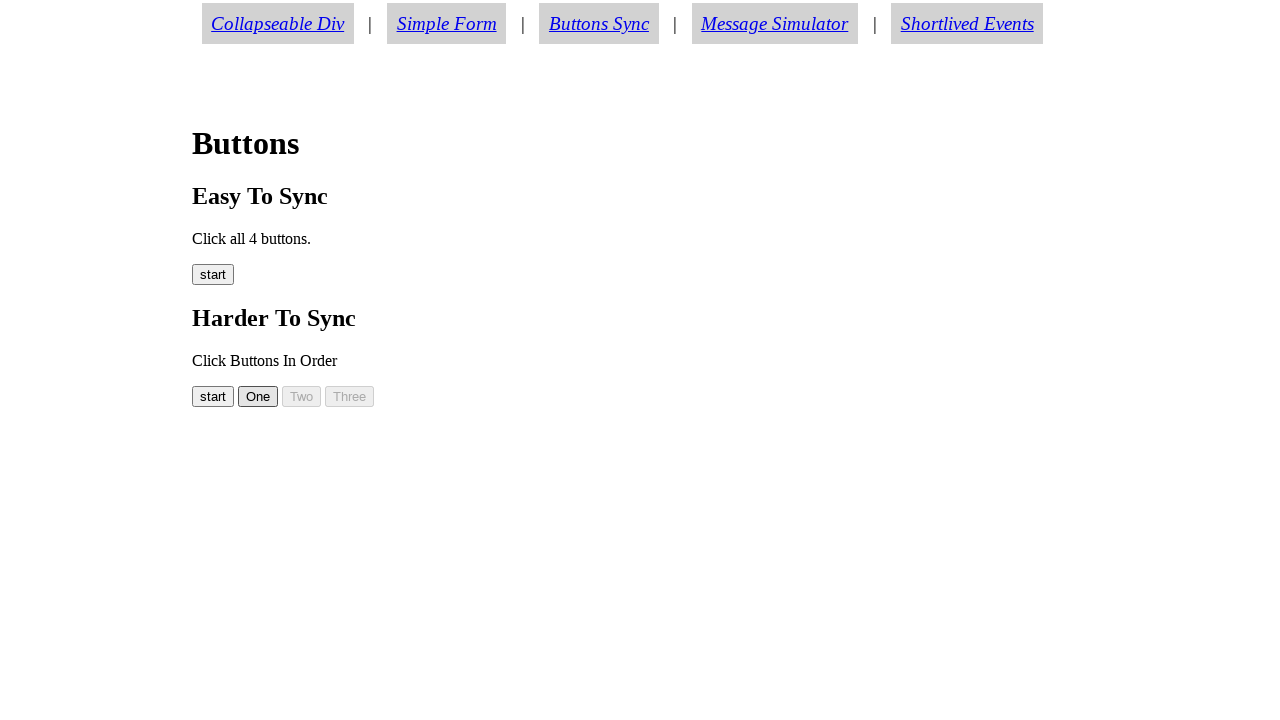

Clicked button02 at (302, 396) on #button02
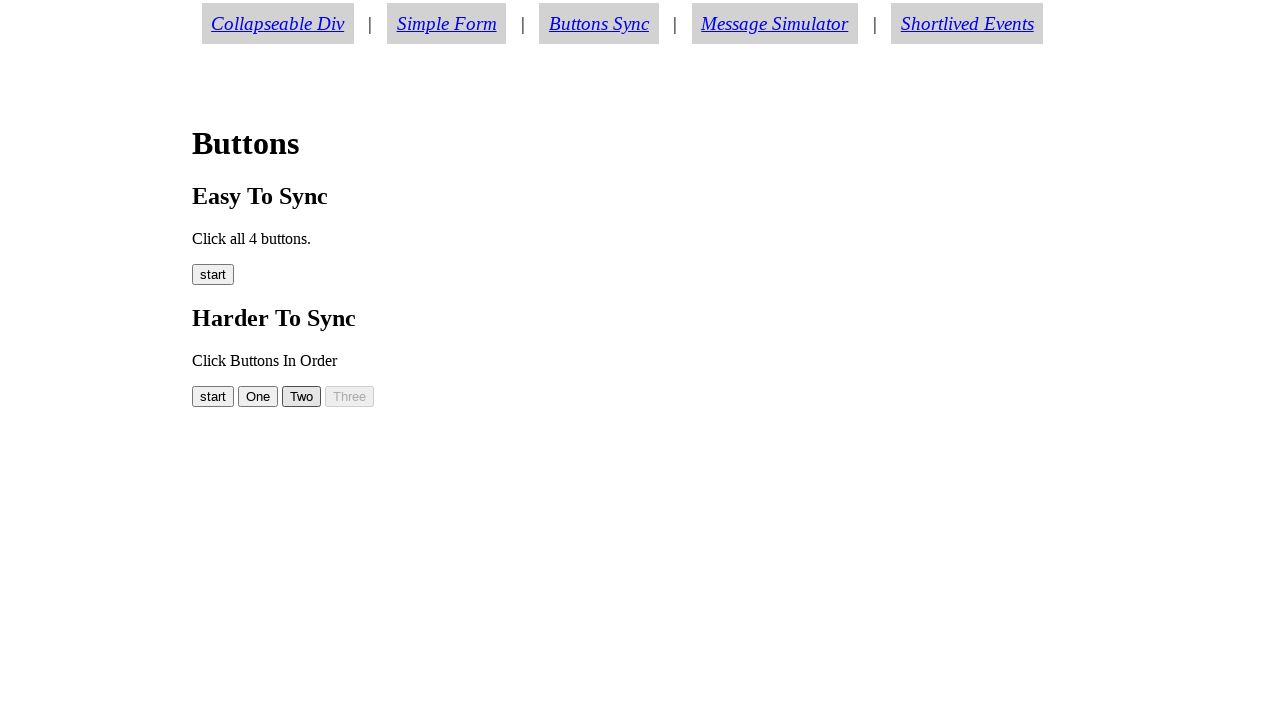

Waited for button03 to become visible
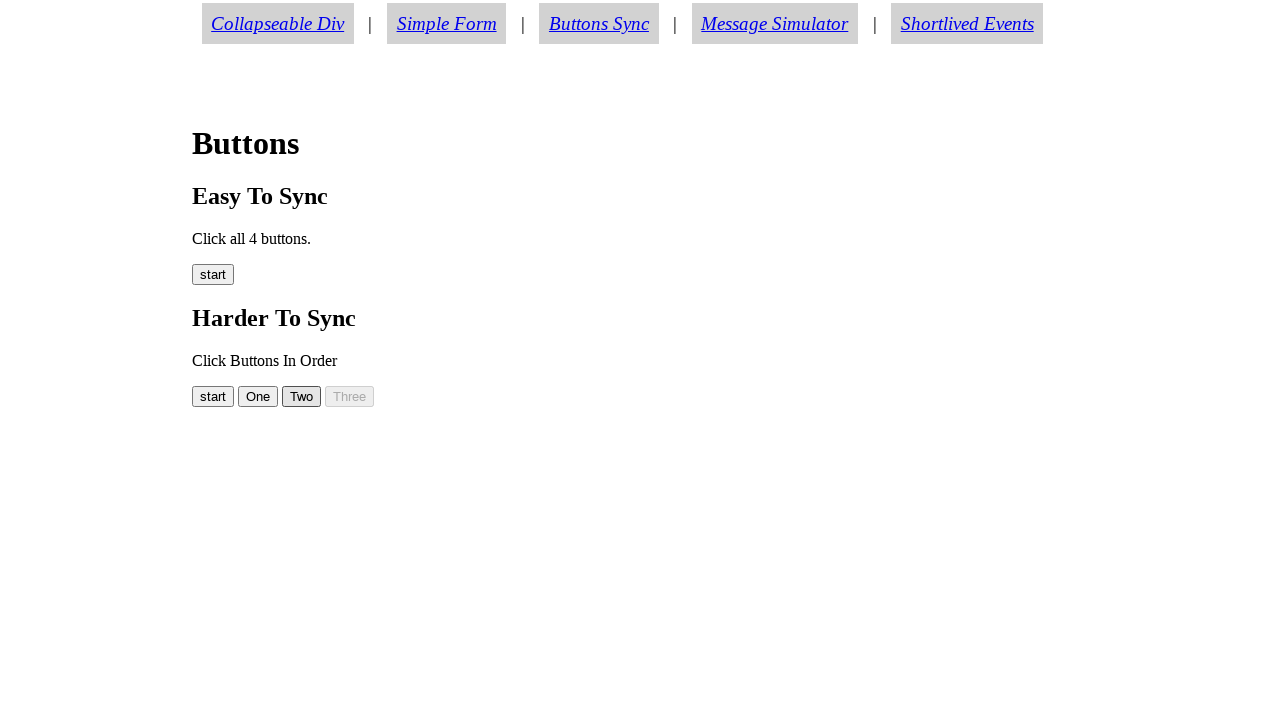

Clicked button03 at (350, 396) on #button03
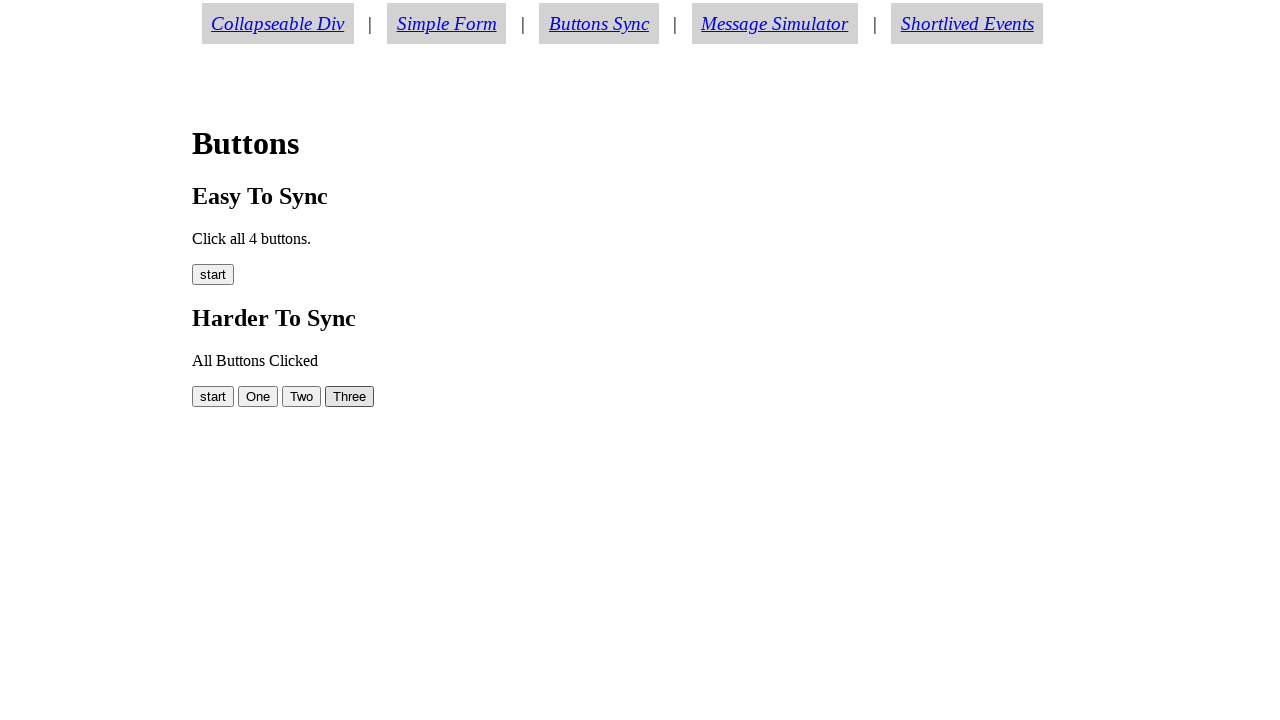

Refreshed the page
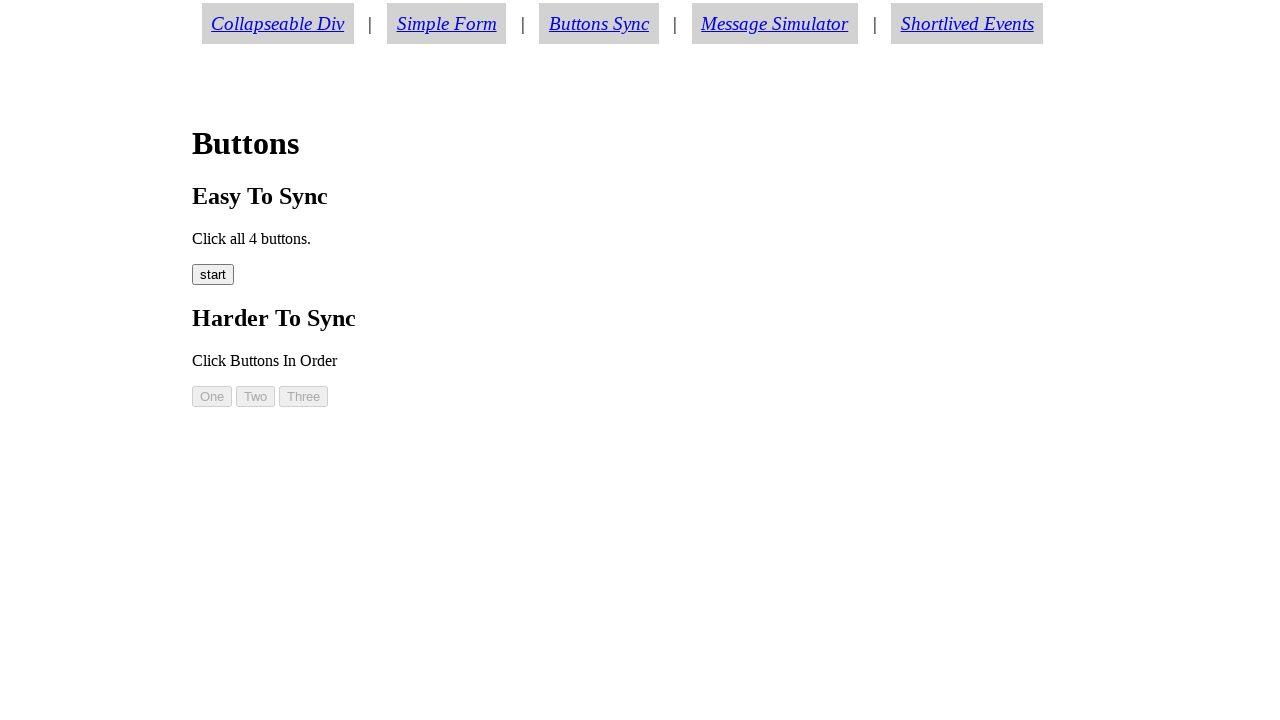

Waited for button00 to become visible on second iteration
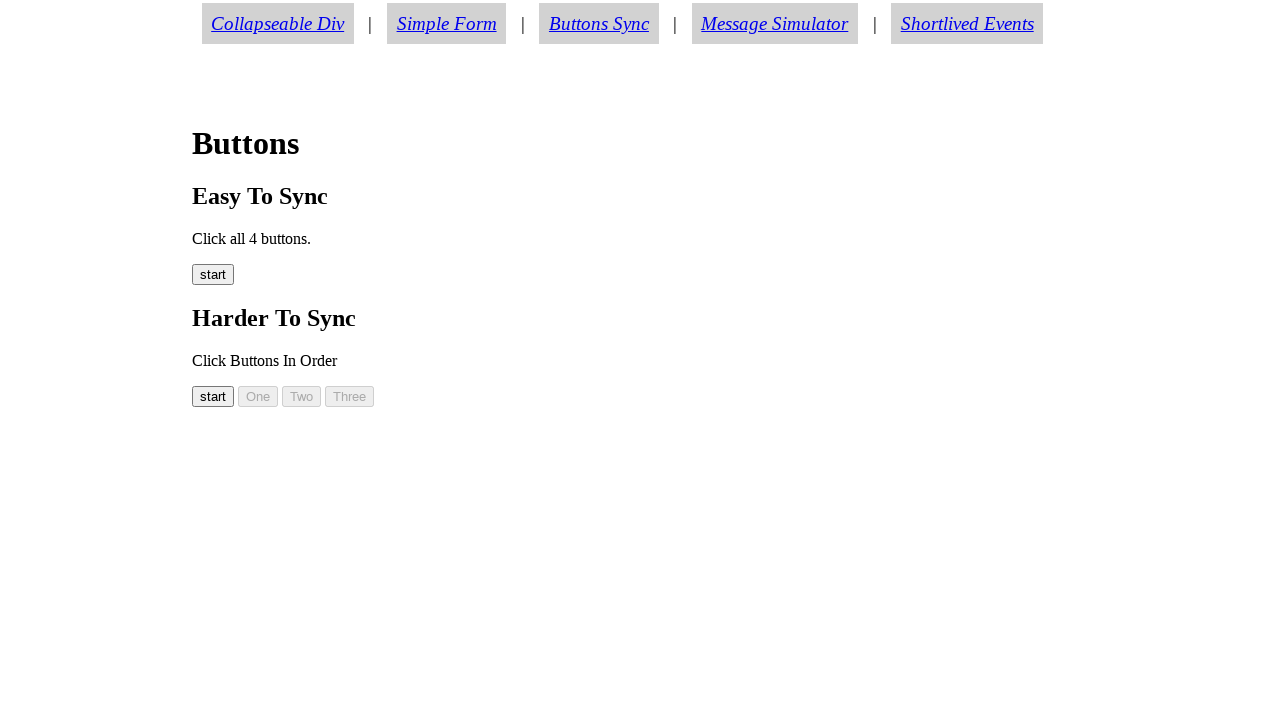

Clicked button00 on second iteration at (213, 396) on #button00
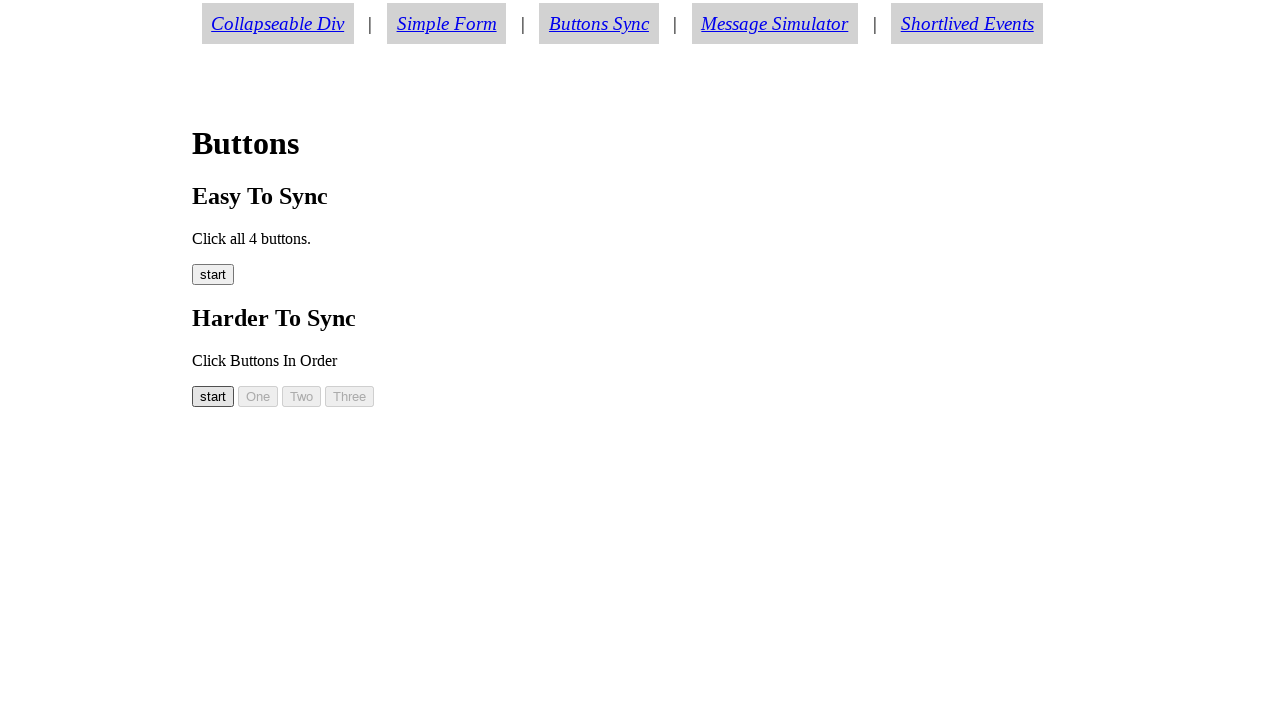

Waited for button01 to become visible on second iteration
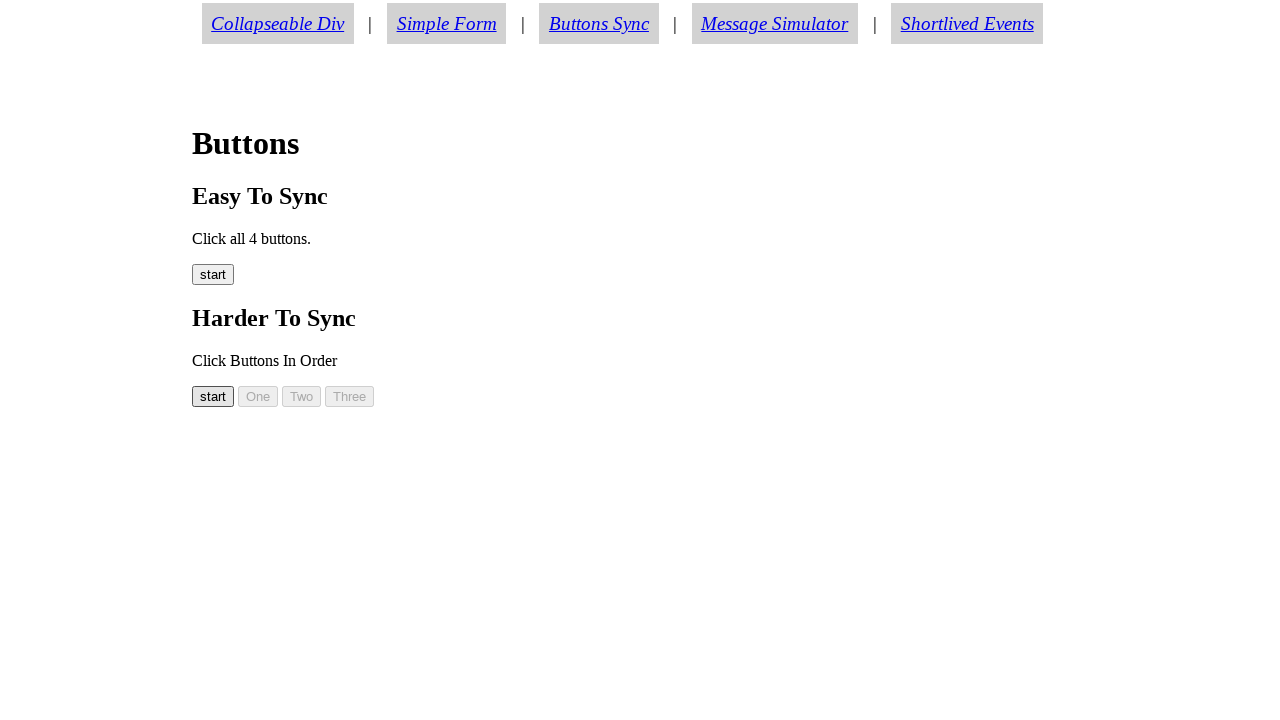

Clicked button01 on second iteration at (258, 396) on #button01
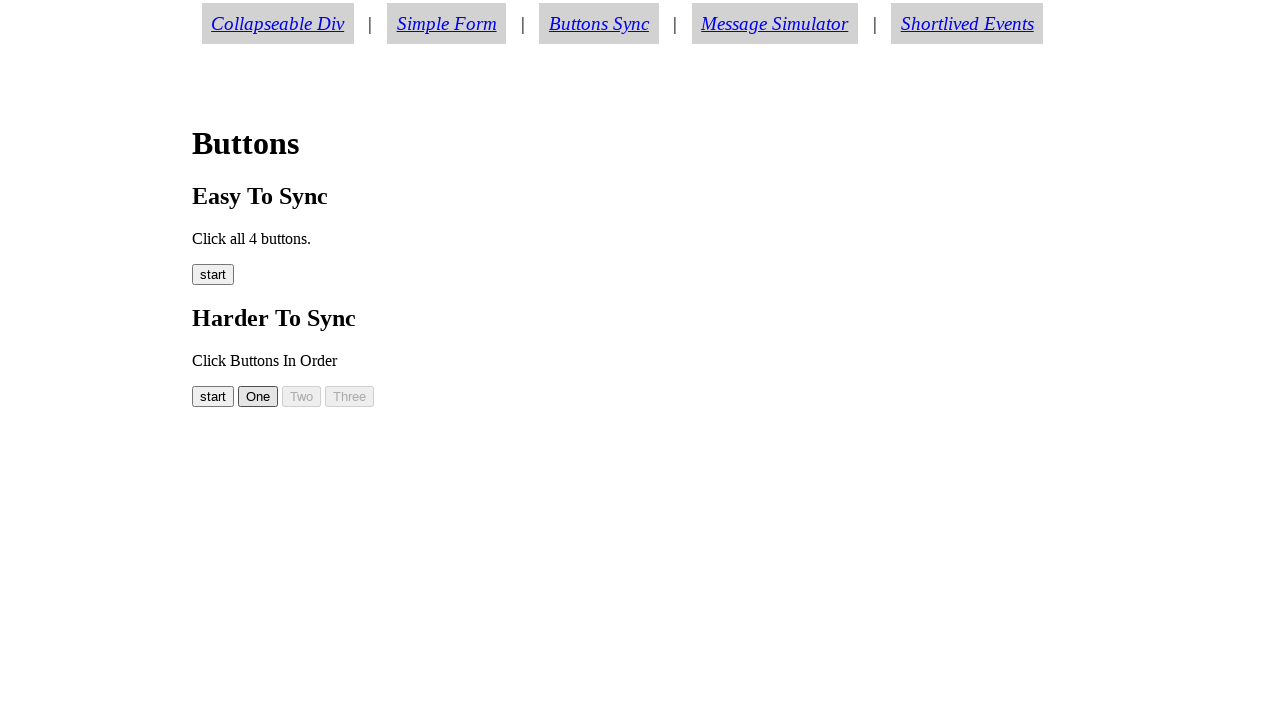

Waited for button02 to become visible on second iteration
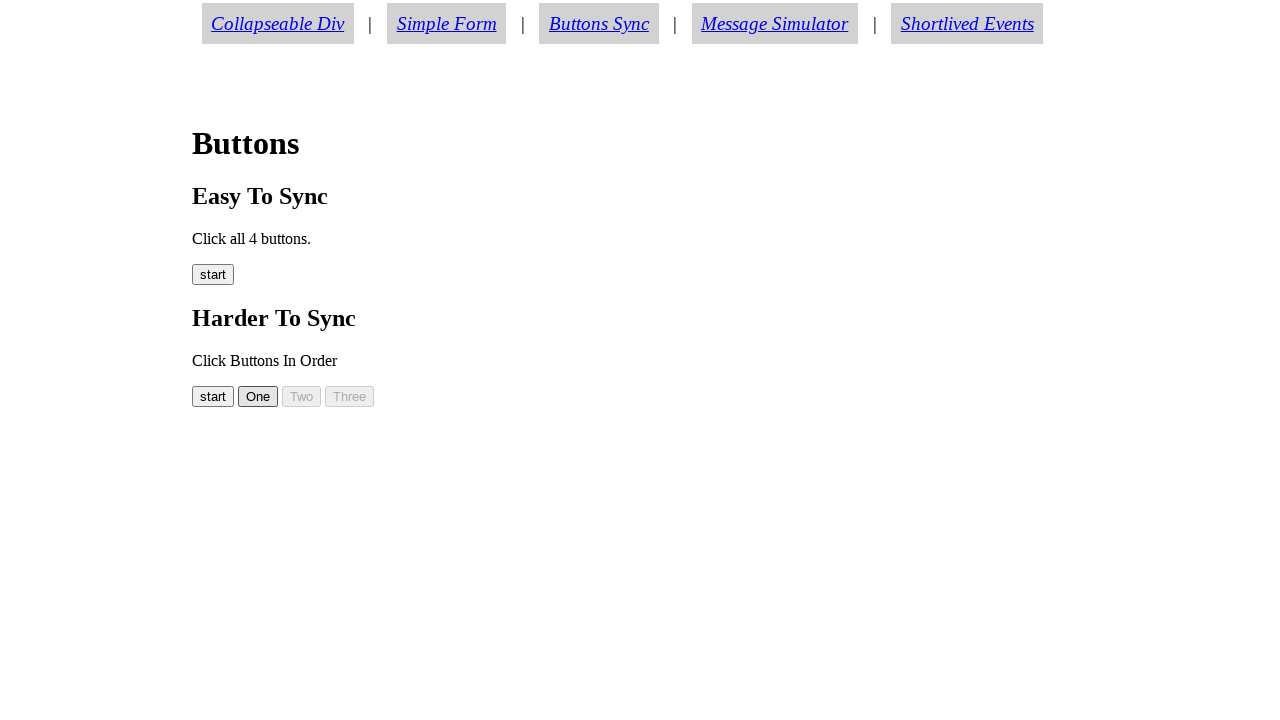

Clicked button02 on second iteration at (302, 396) on #button02
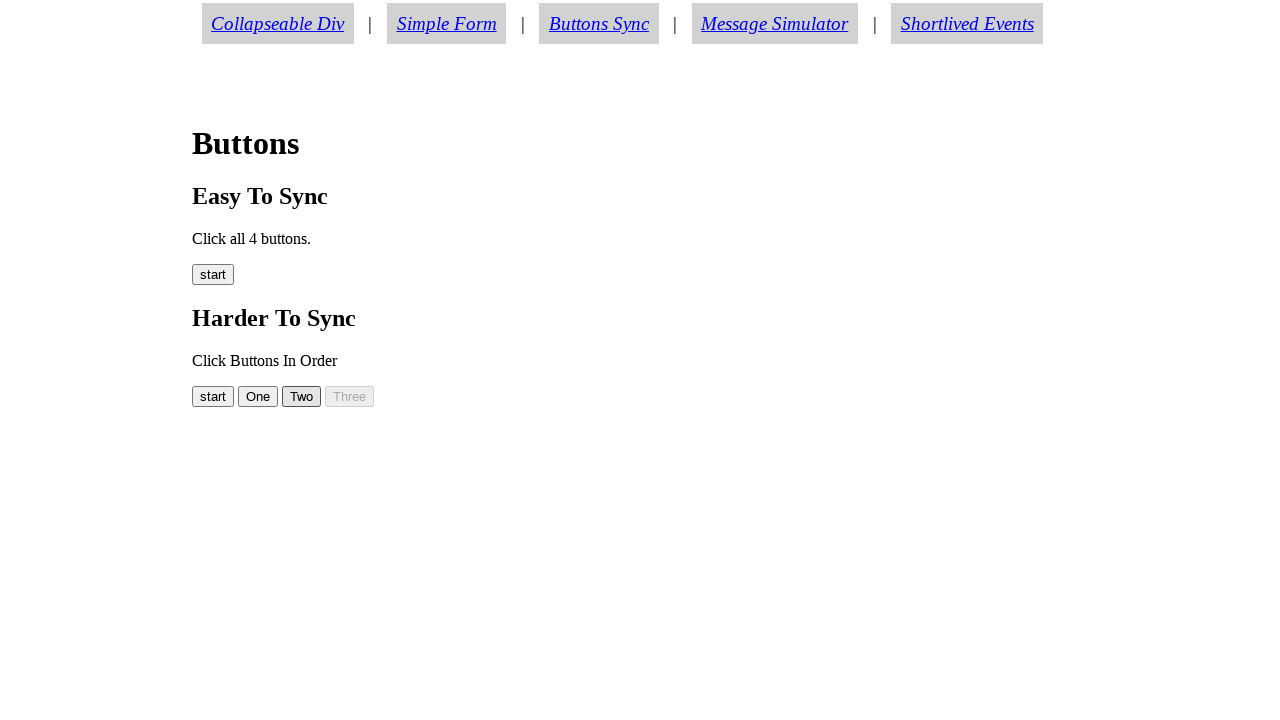

Waited for button03 to become visible on second iteration
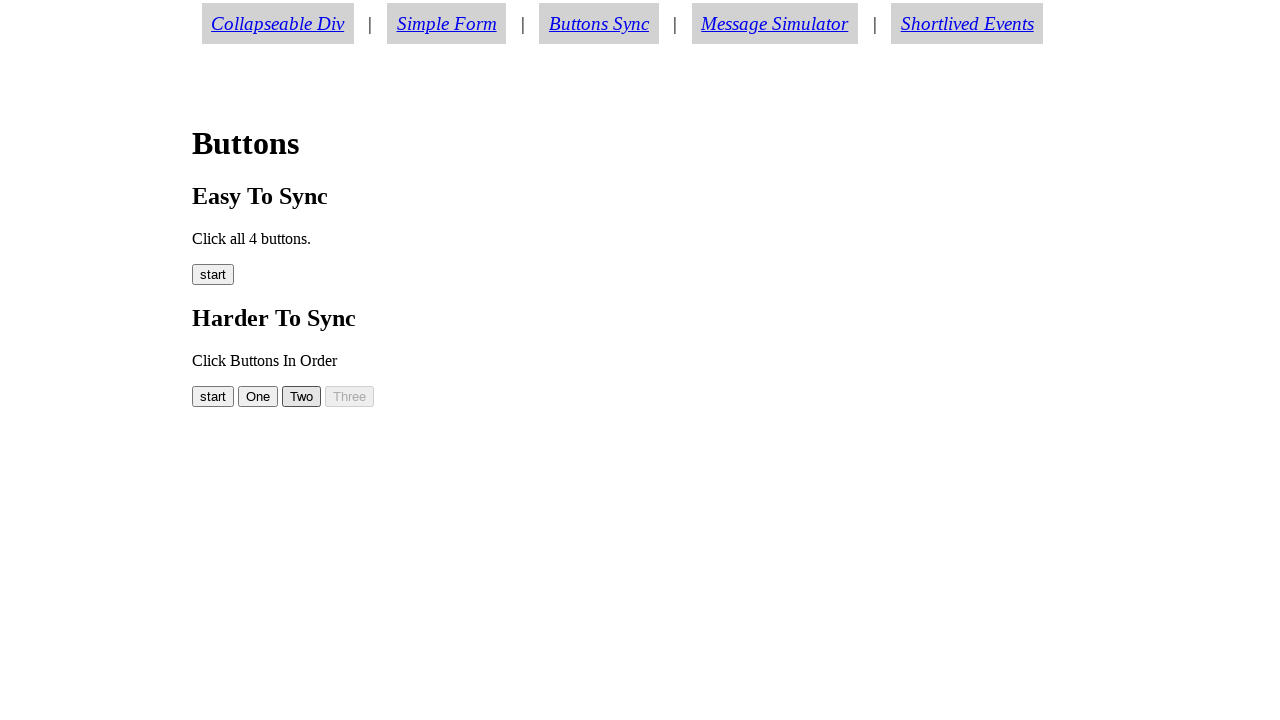

Clicked button03 on second iteration at (350, 396) on #button03
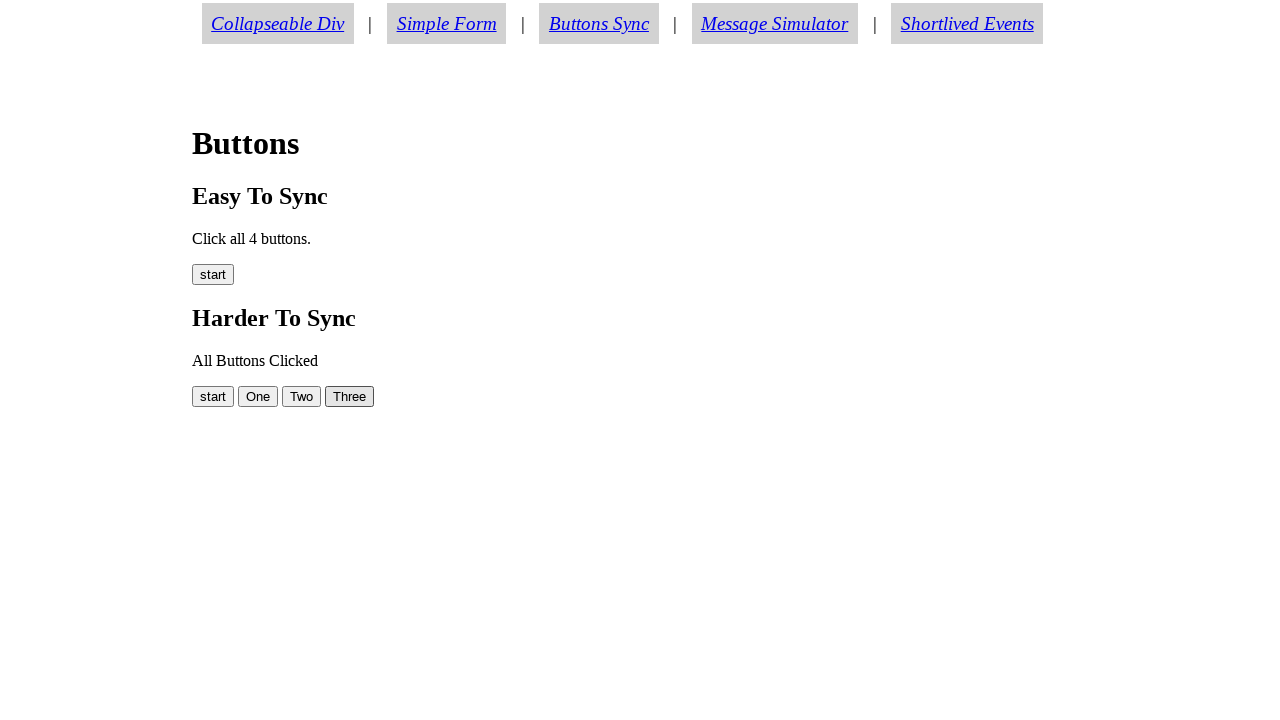

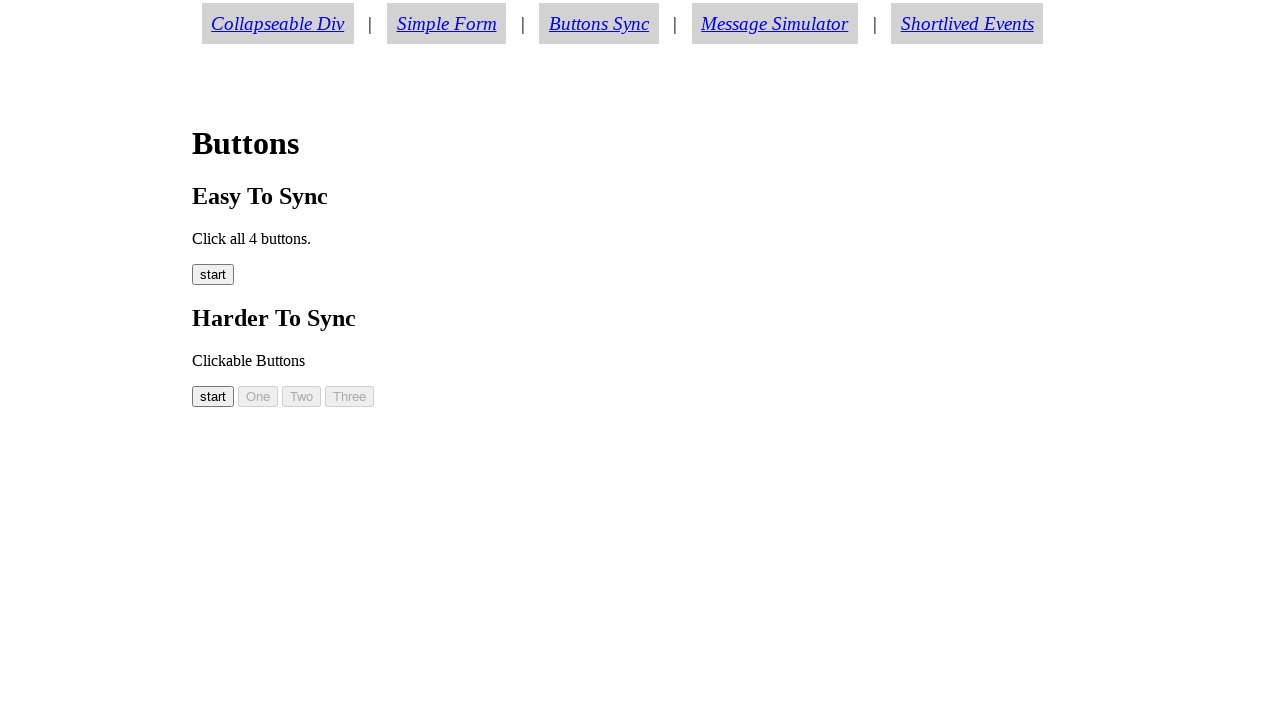